Tests browser context with multiple tabs by opening two pages and navigating each to different automation testing demo sites

Starting URL: https://dev.automationtesting.in

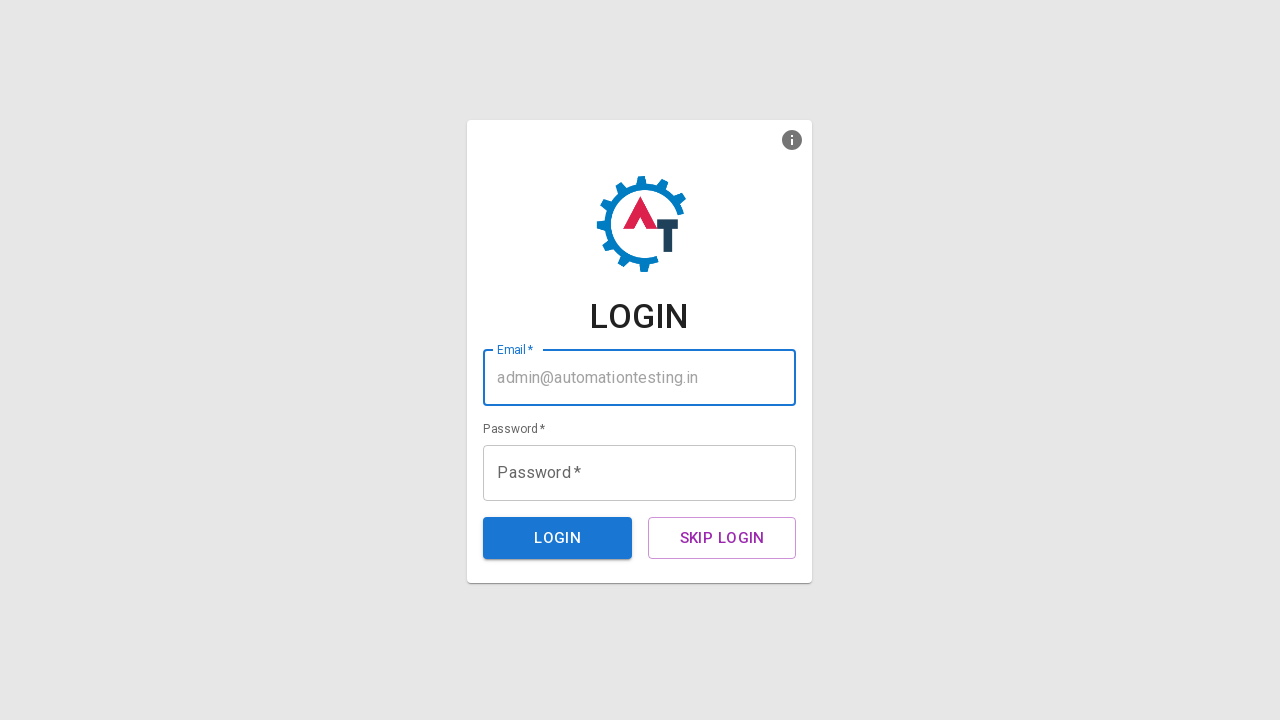

Created a new page/tab in the browser context
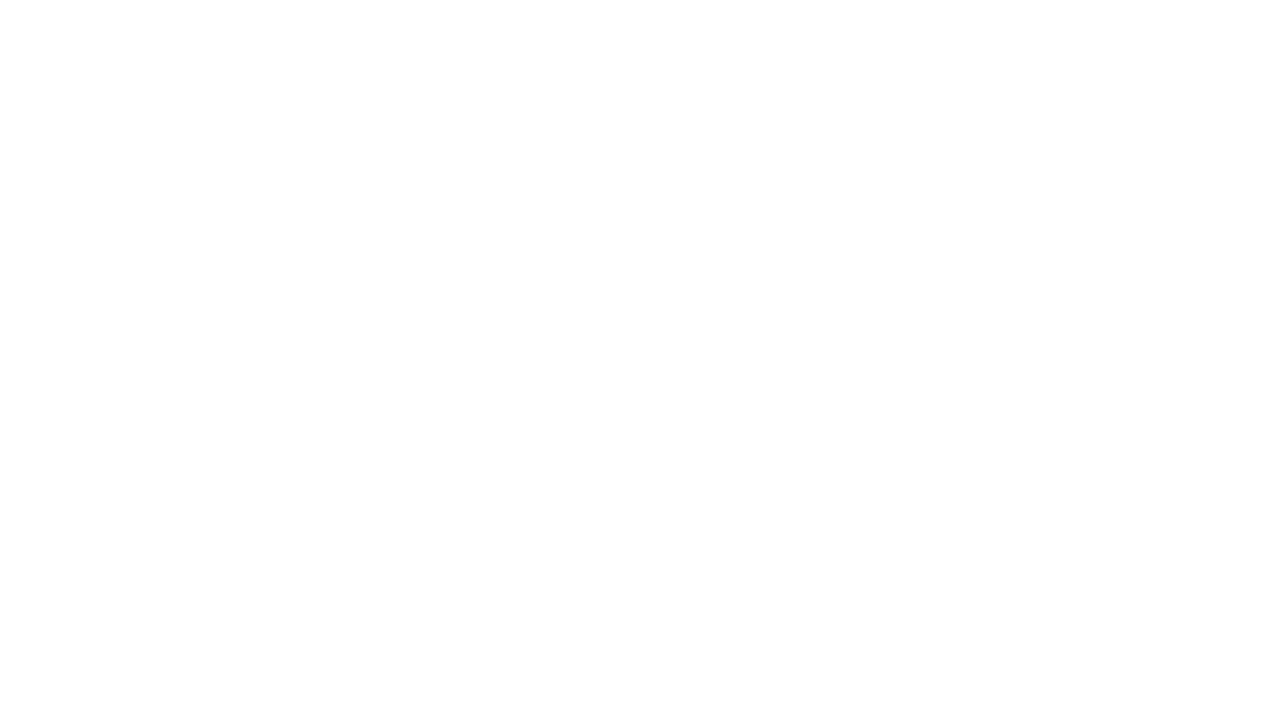

Navigated second page to https://demo.automationtesting.in
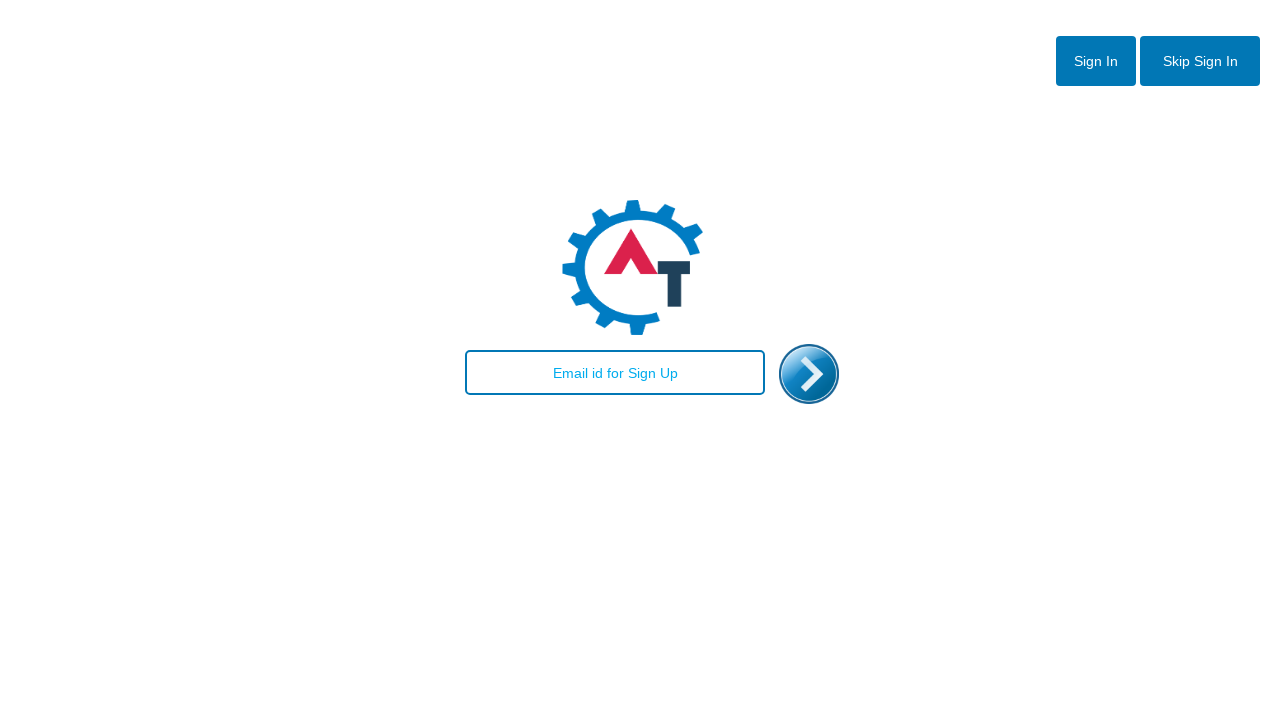

First page DOM content loaded
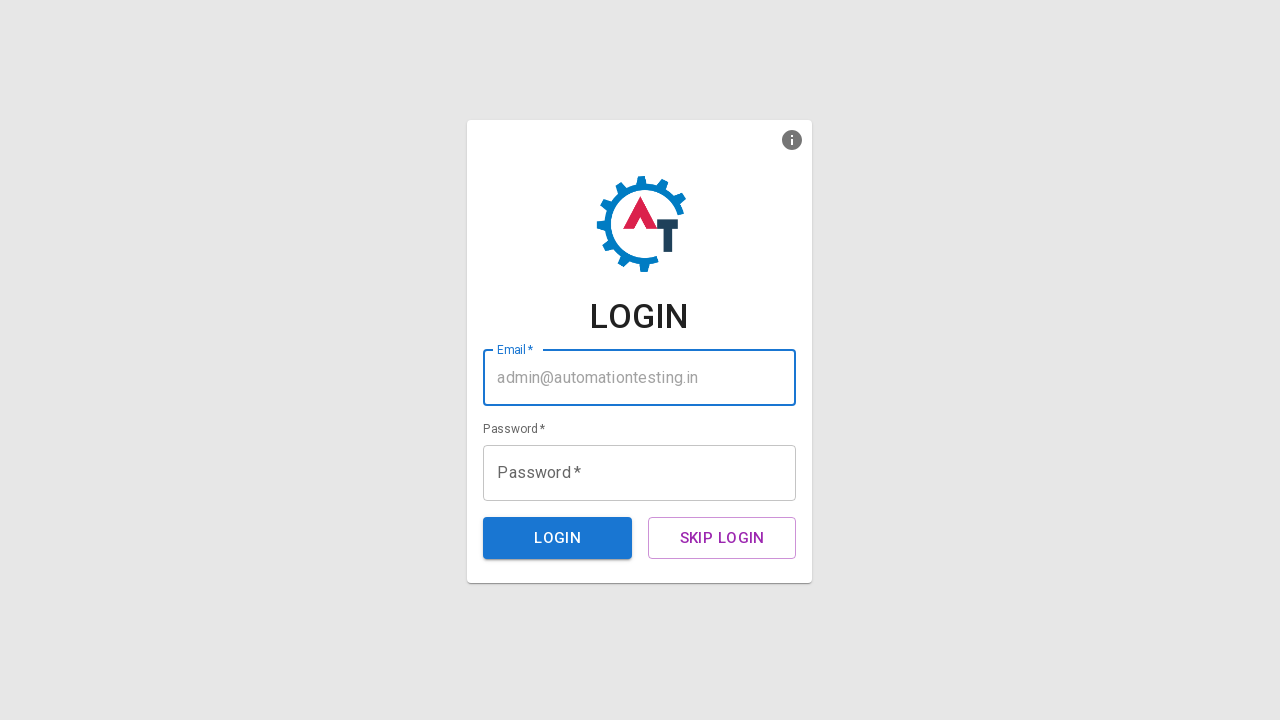

Second page DOM content loaded
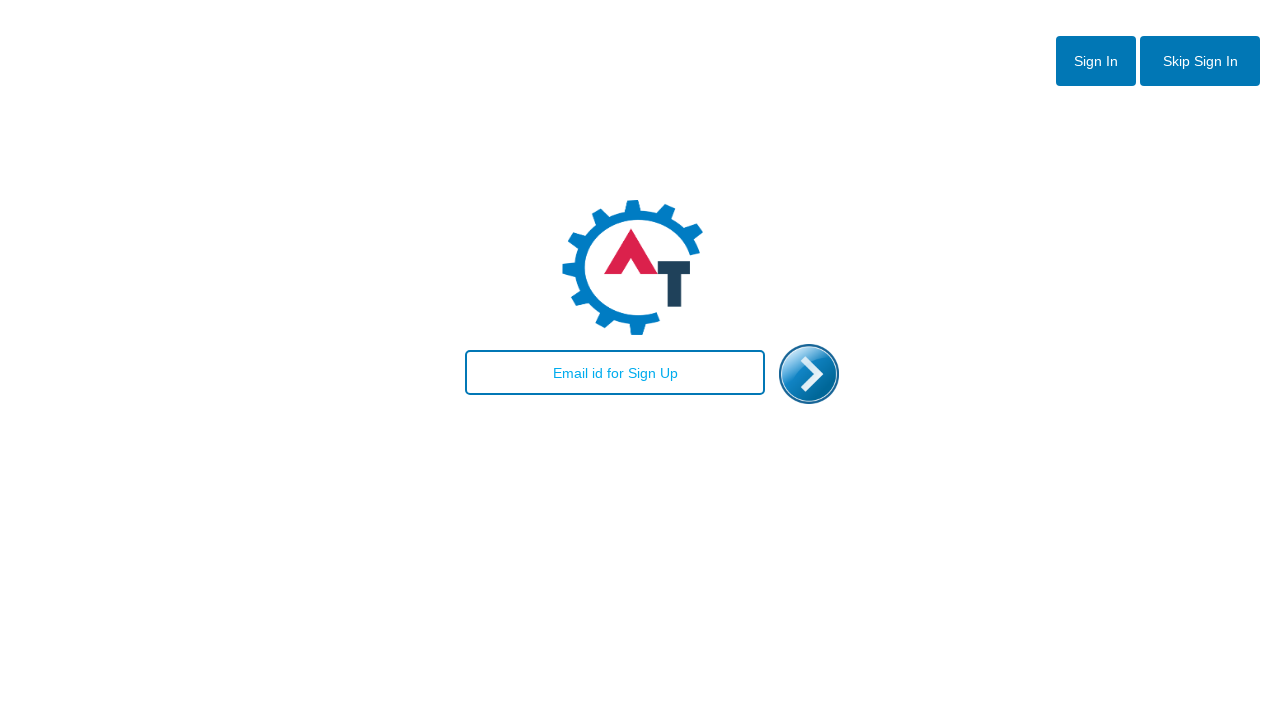

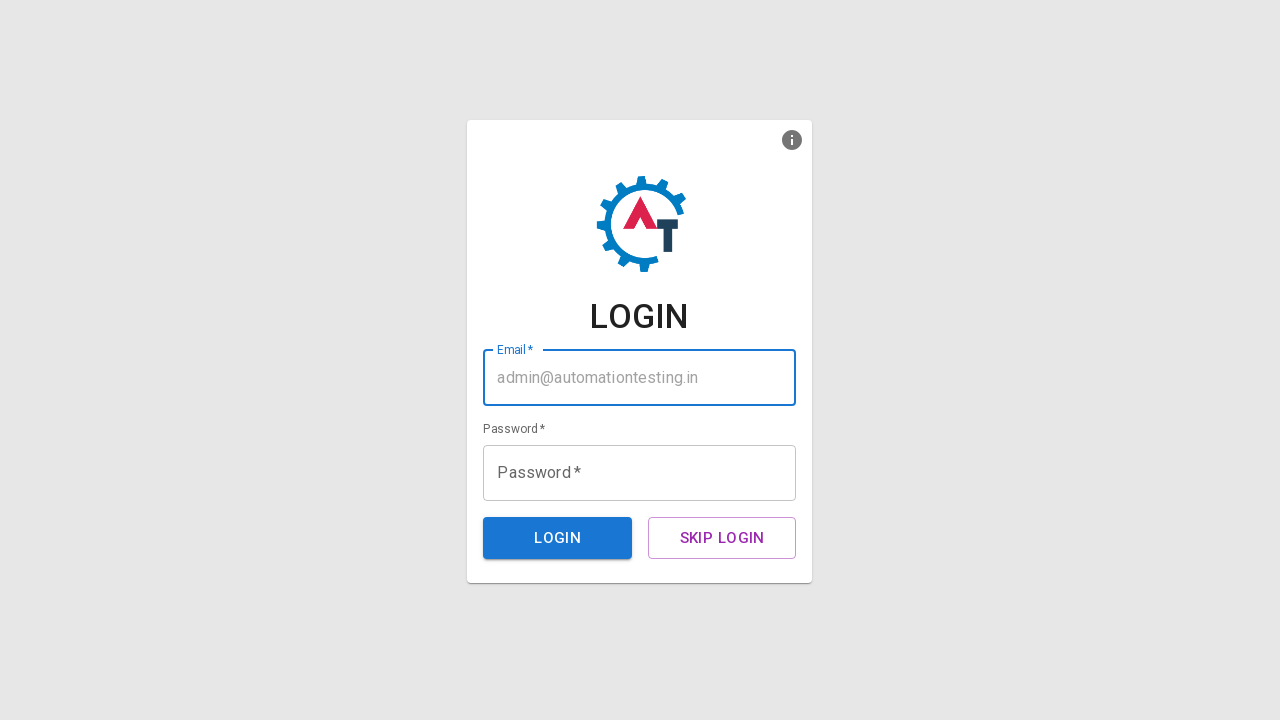